Tests opening a link in a new browser tab by simulating Ctrl+Enter keyboard shortcut on a footer navigation link

Starting URL: https://rahulshettyacademy.com/AutomationPractice/

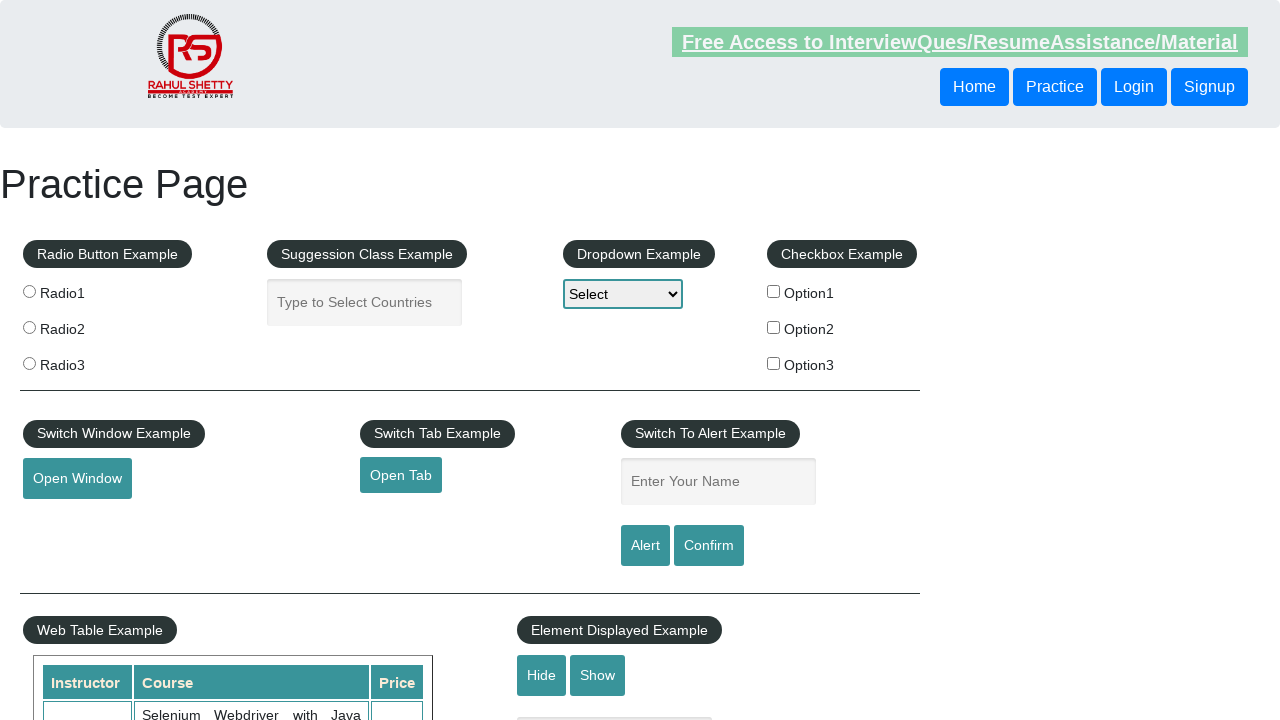

Waited for footer element with id 'gf-BIG' to be visible
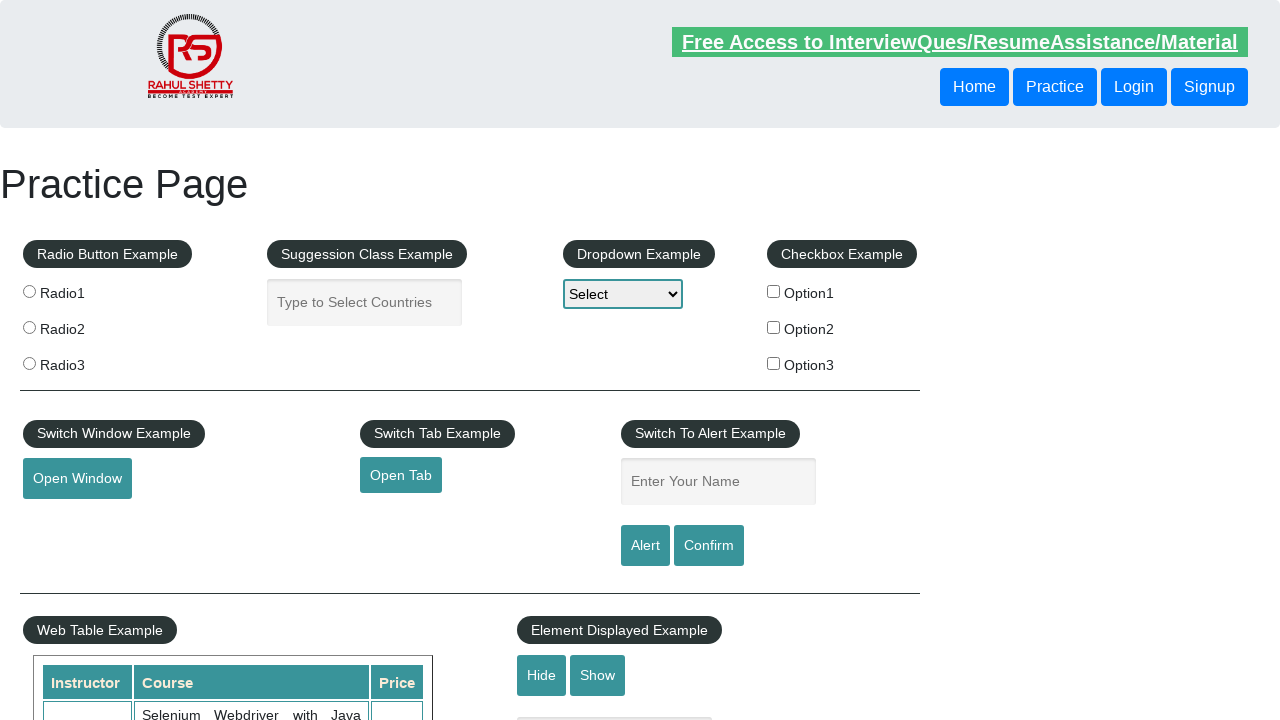

Located second list item in footer table
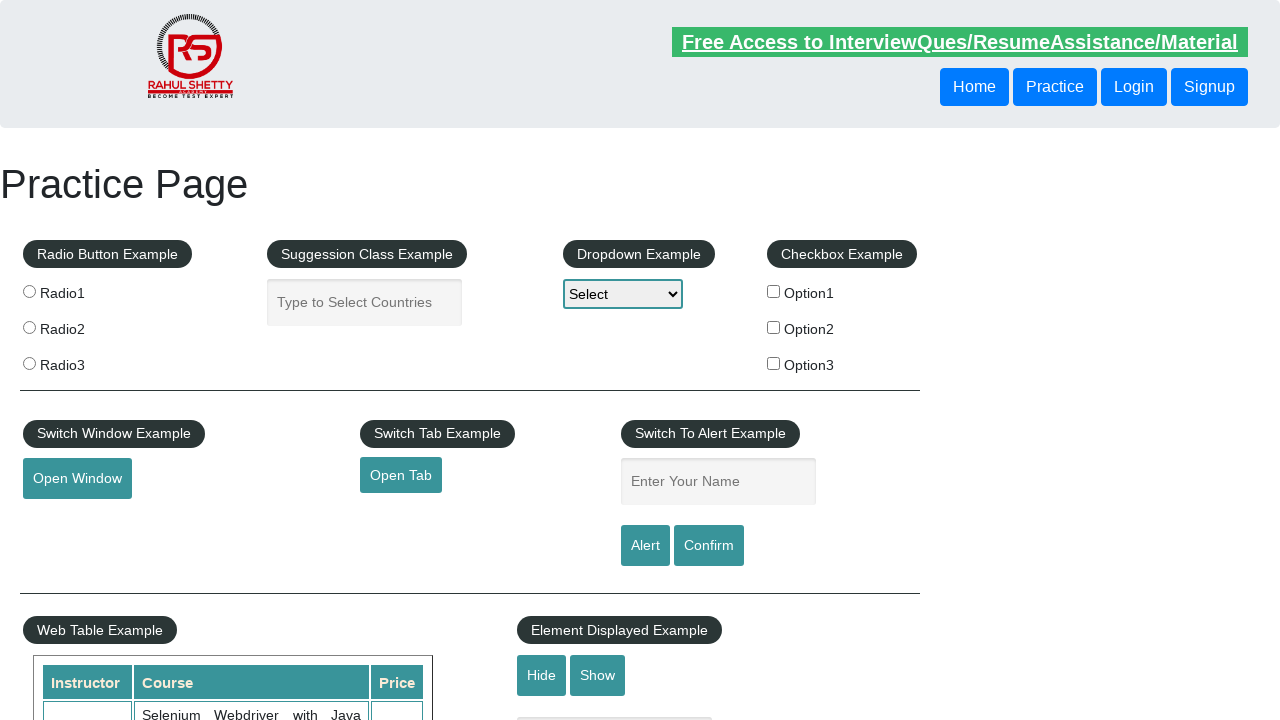

Clicked footer link with Ctrl modifier to open in new tab at (157, 520) on xpath=//div/table/tbody/tr/td[1]/ul/li[2]
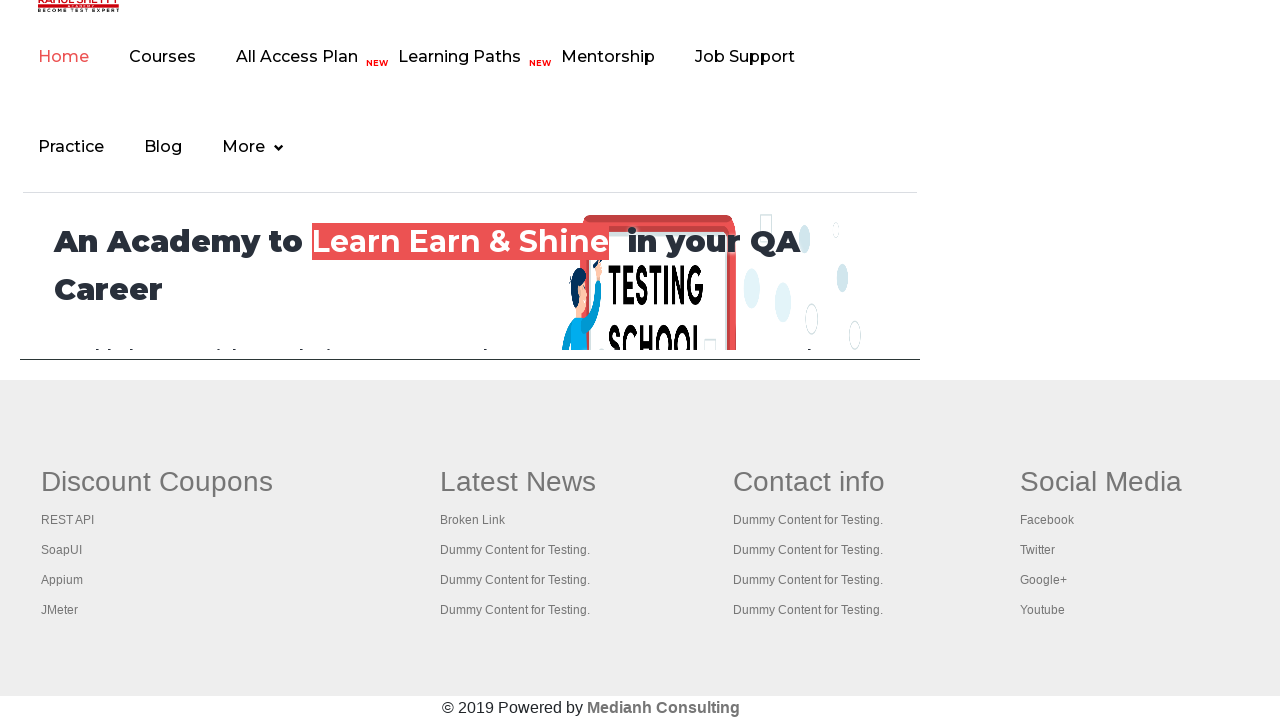

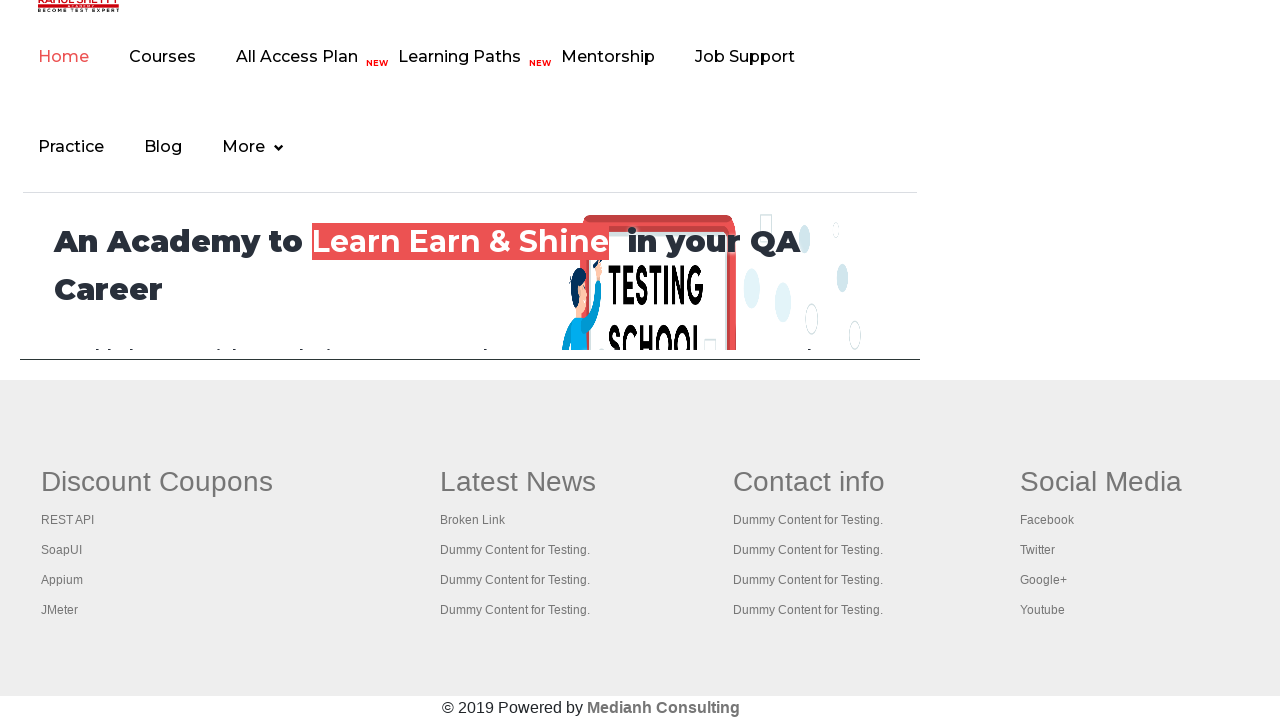